Tests JavaScript alert handling by clicking a button that triggers an alert and then accepting the alert dialog

Starting URL: http://the-internet.herokuapp.com/javascript_alerts

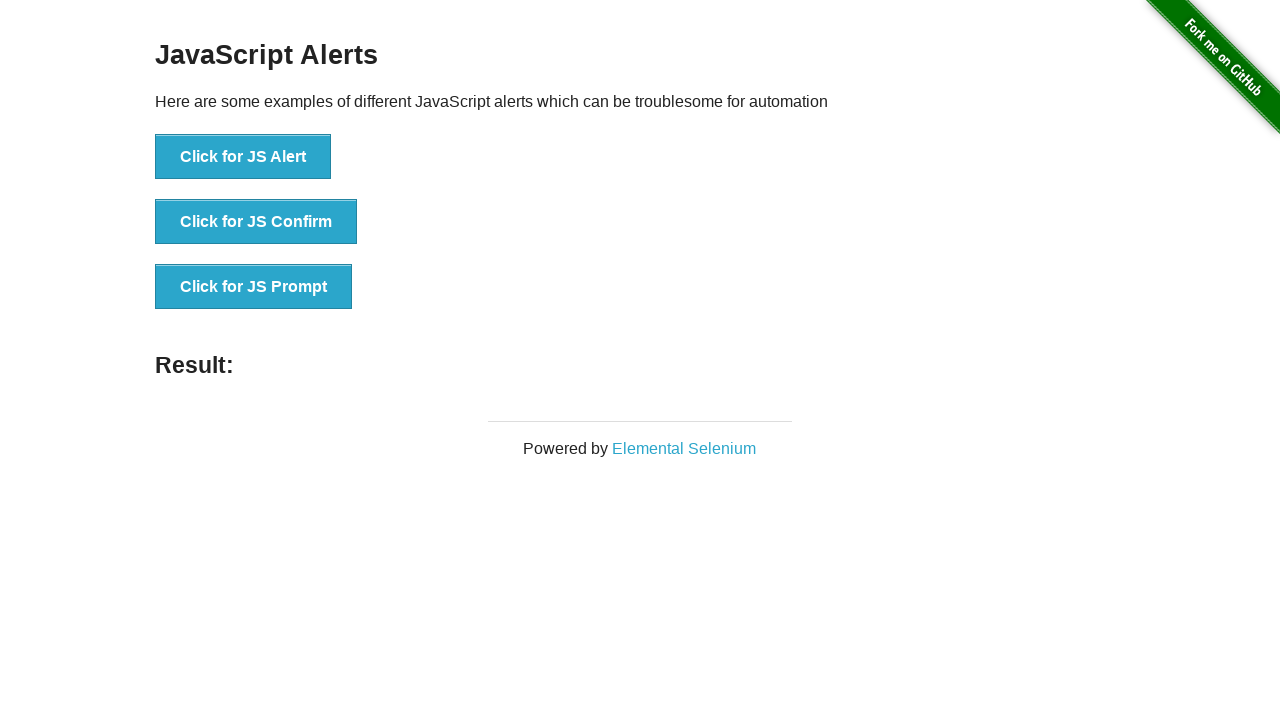

Set up dialog handler to accept alerts
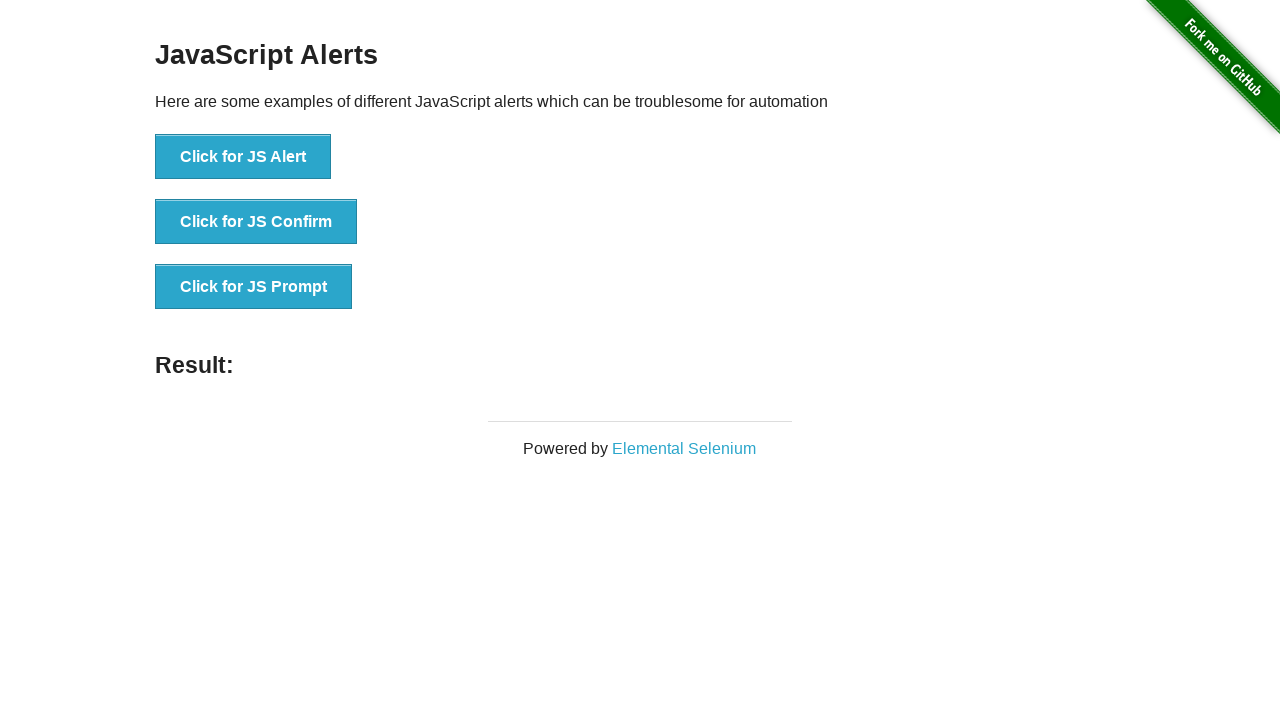

Clicked first button to trigger JavaScript alert at (243, 157) on xpath=(//button)[1]
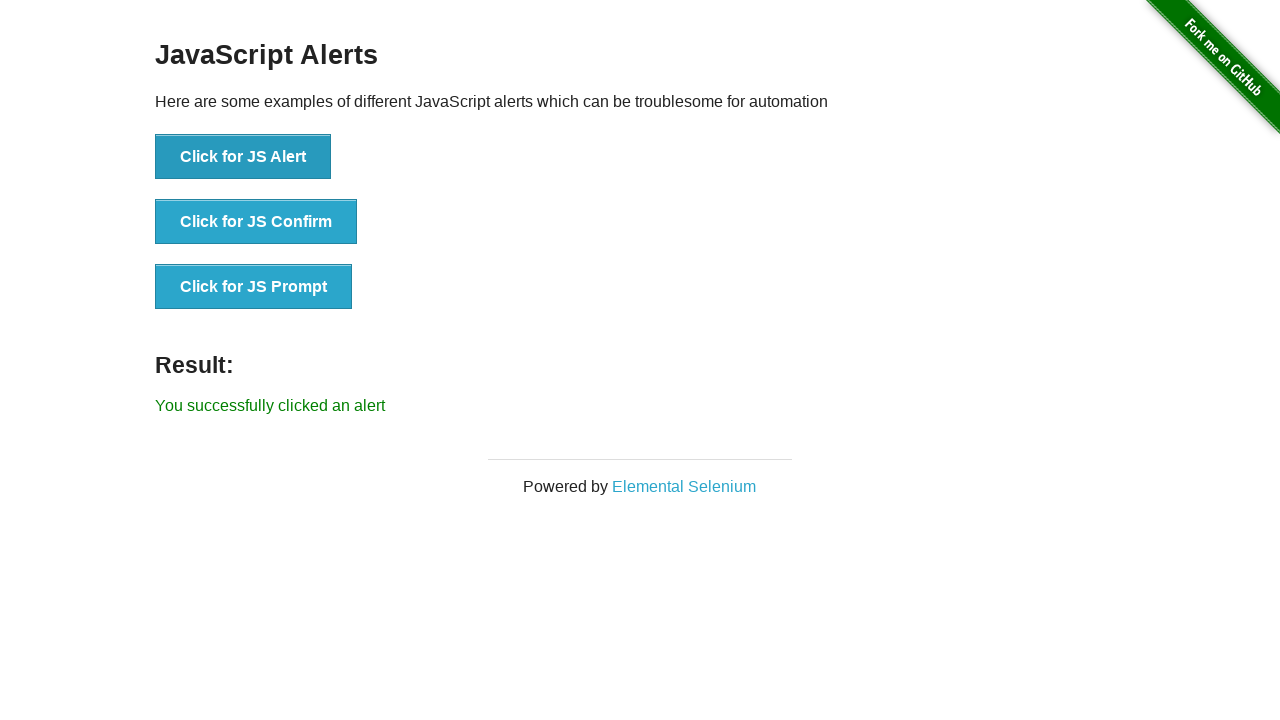

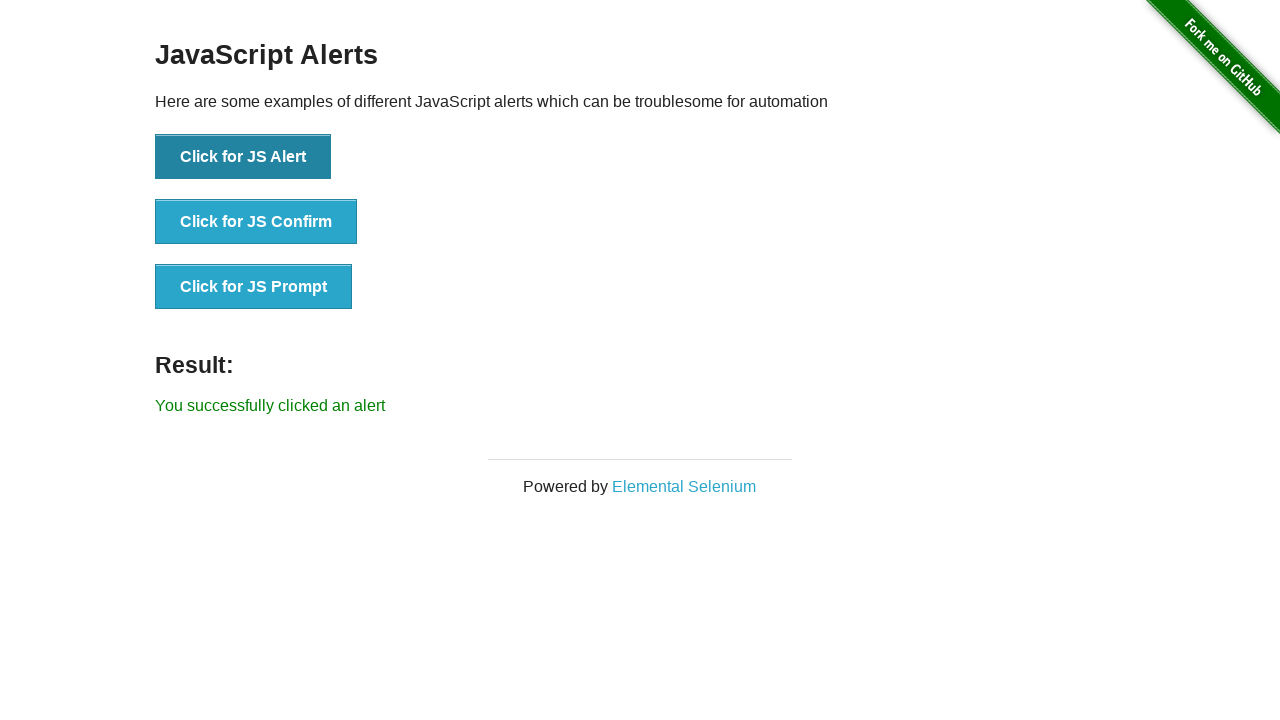